Tests browser window management methods including maximize, minimize, fullscreen, and setting custom position and size of the browser window.

Starting URL: https://techproeducation.com

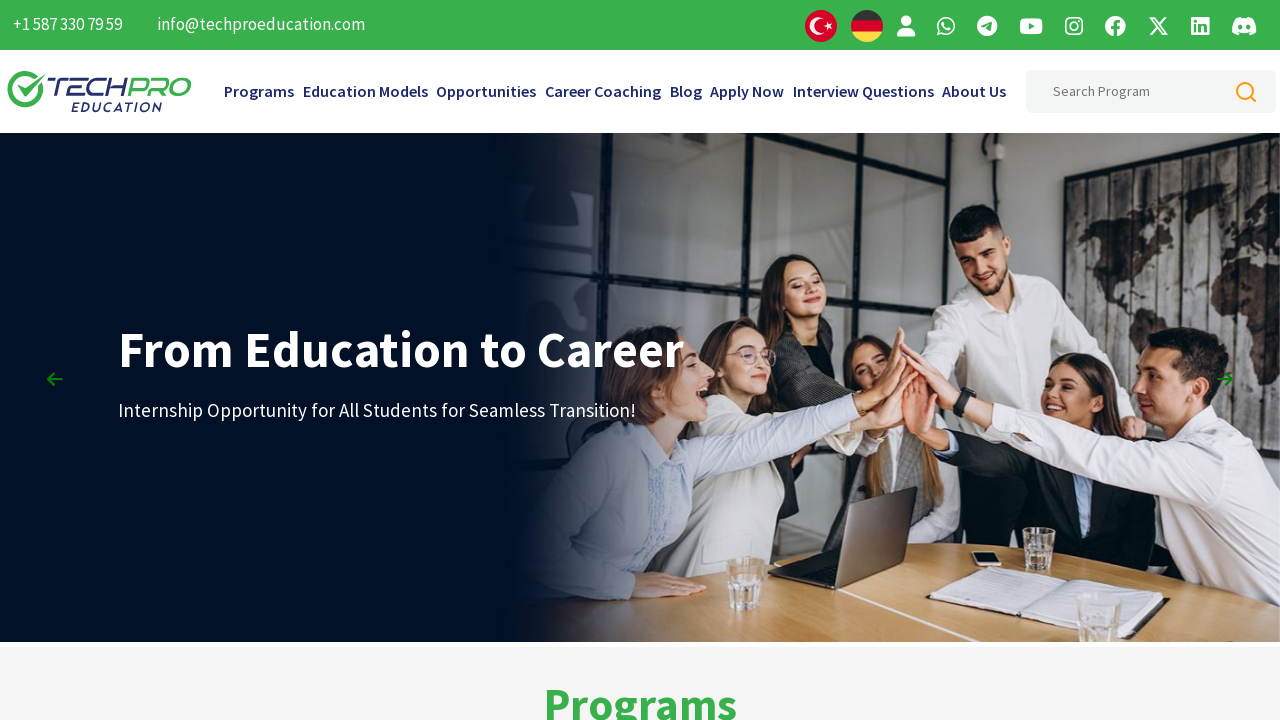

Set viewport to maximum size (1920x1080)
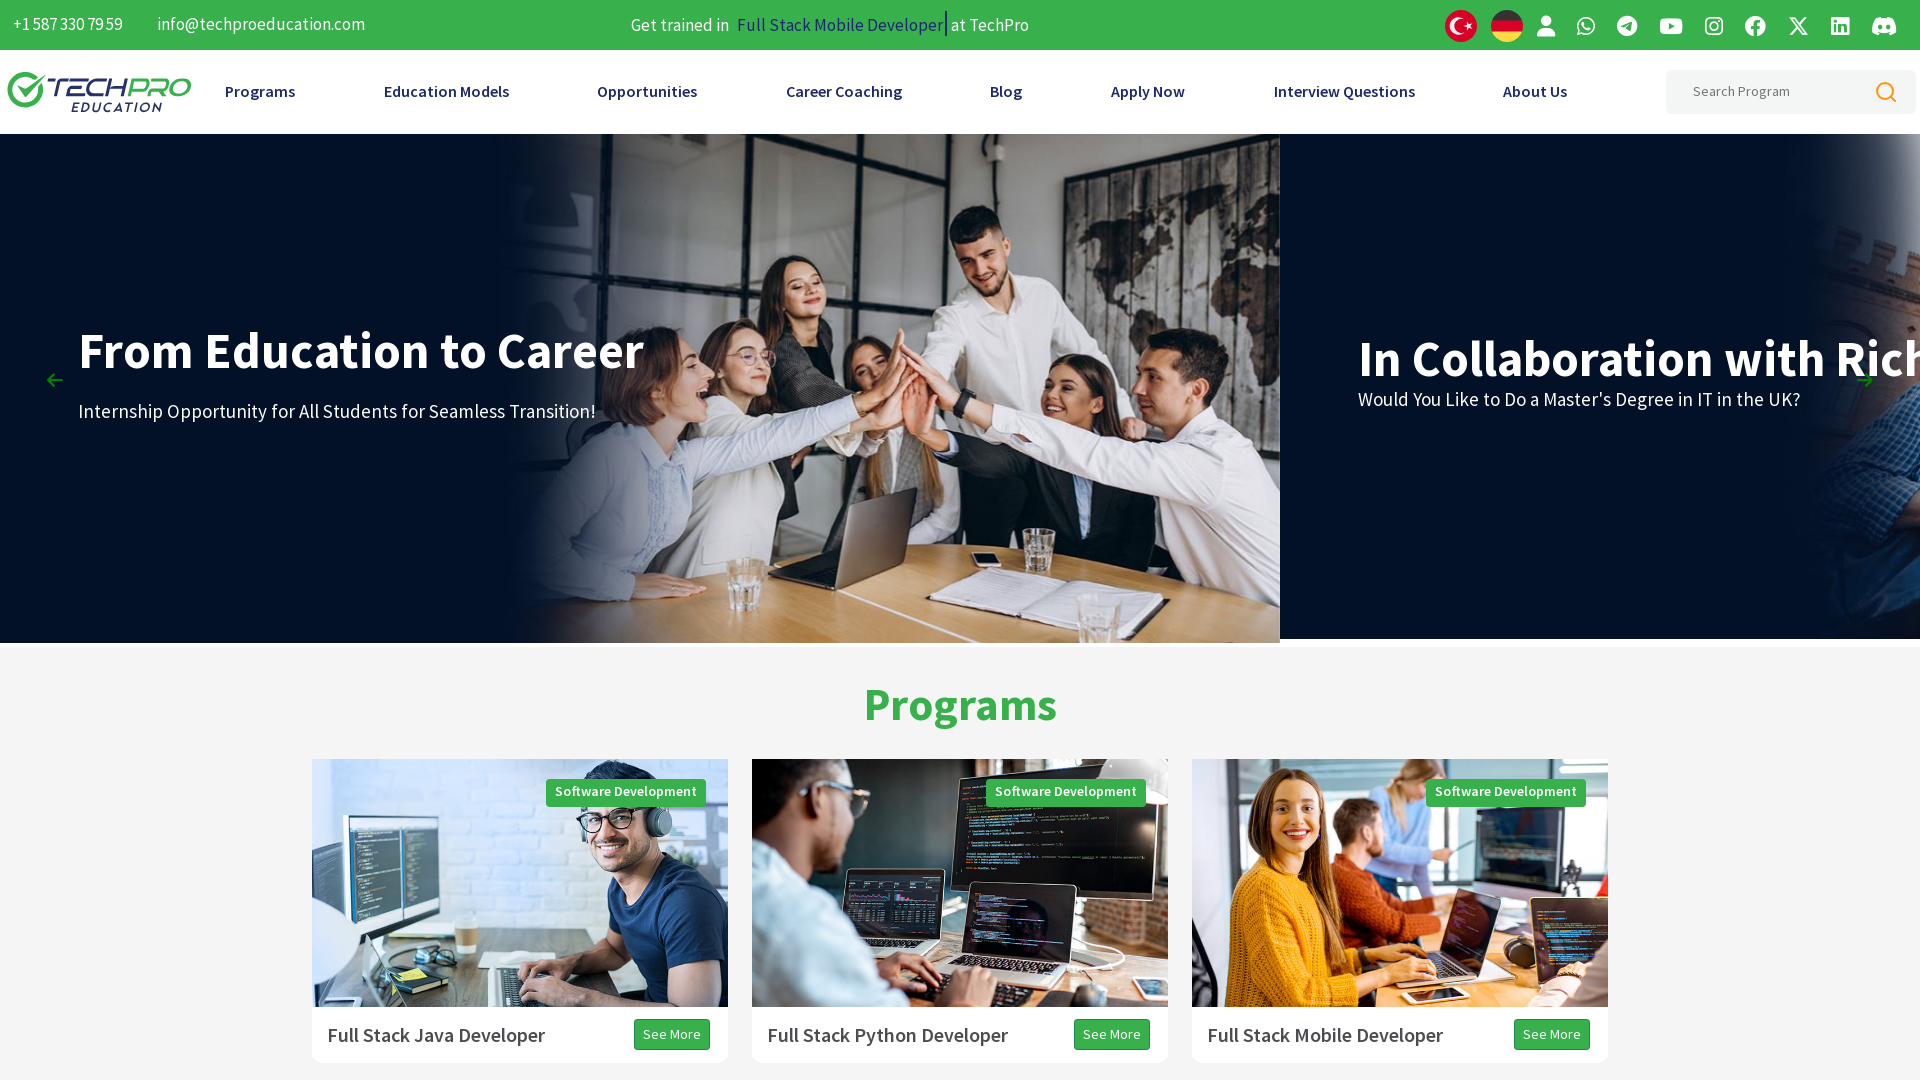

Waited 3 seconds to observe maximized window
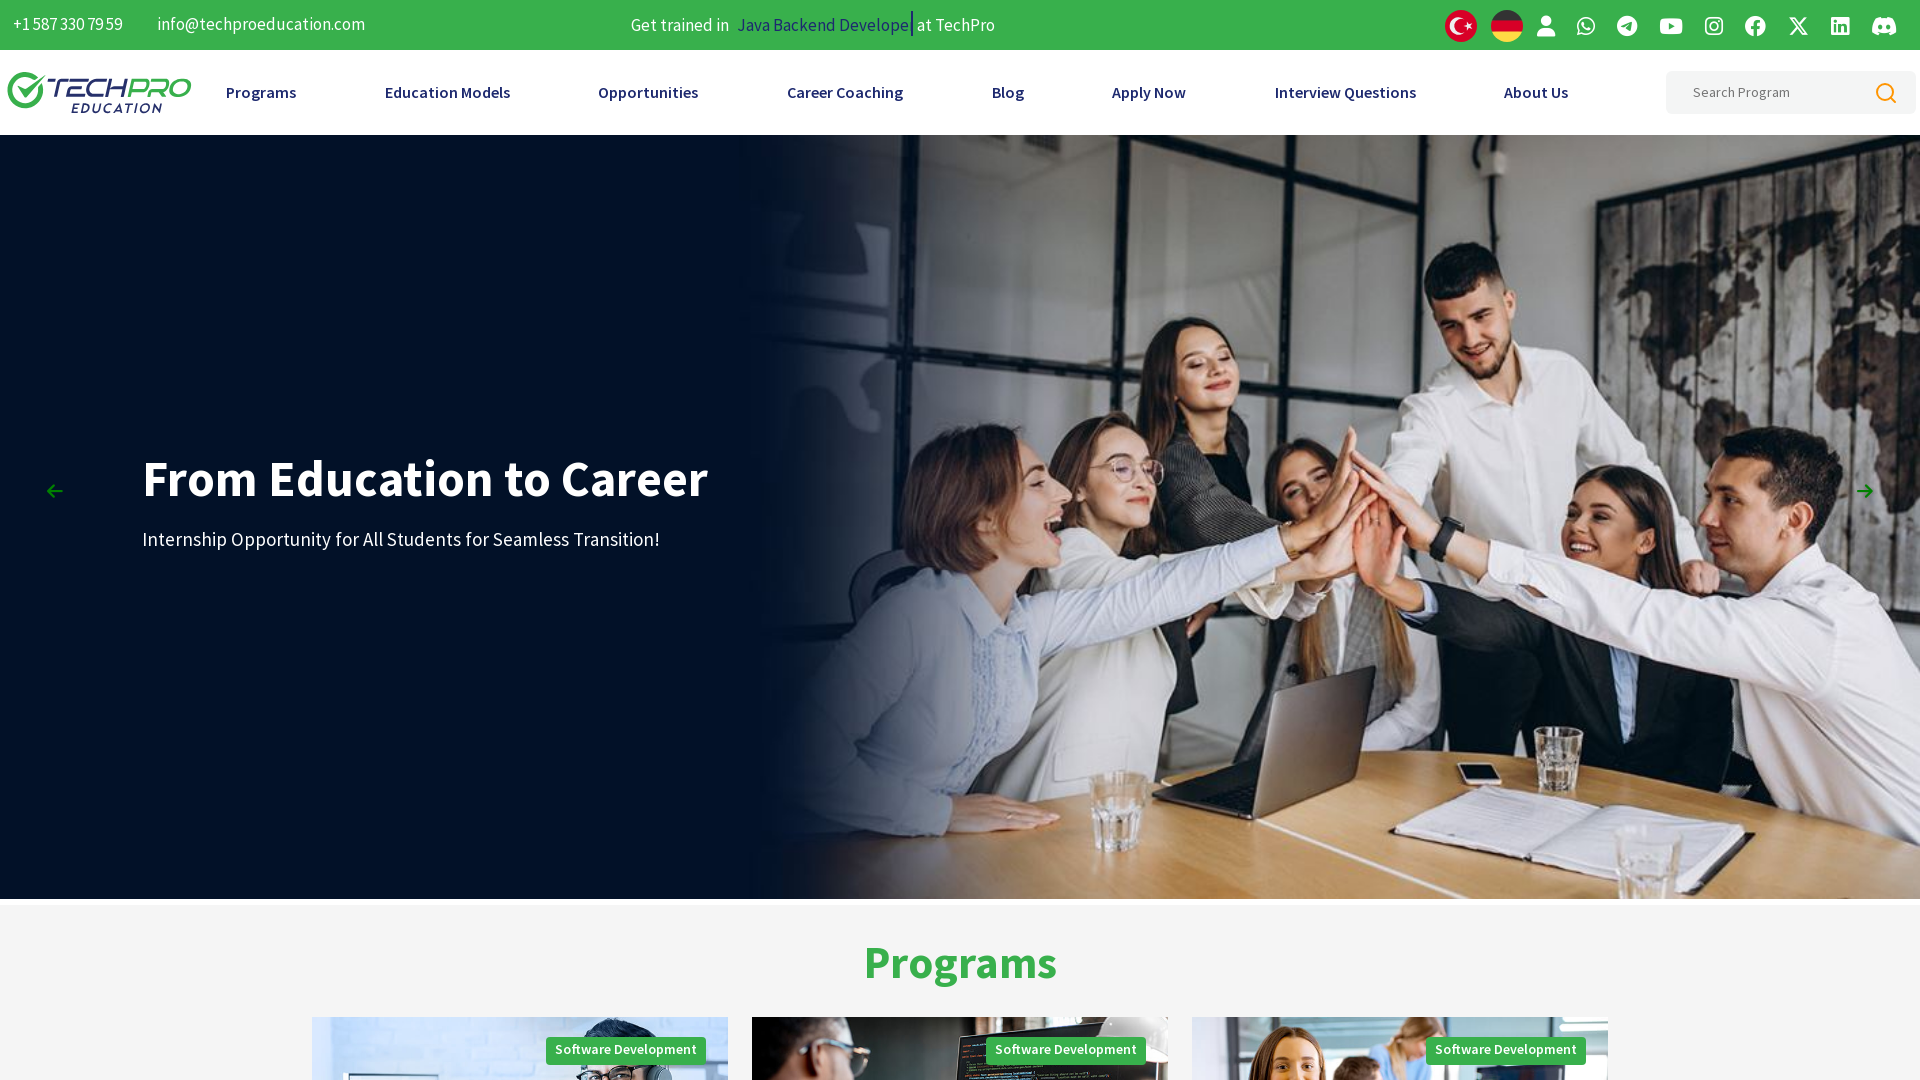

Set viewport to smaller size (600x600) to simulate window resize
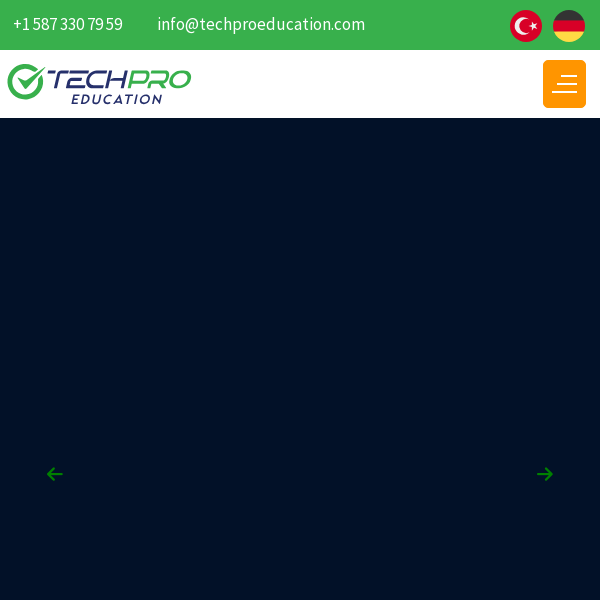

Waited 3 seconds to observe resized window
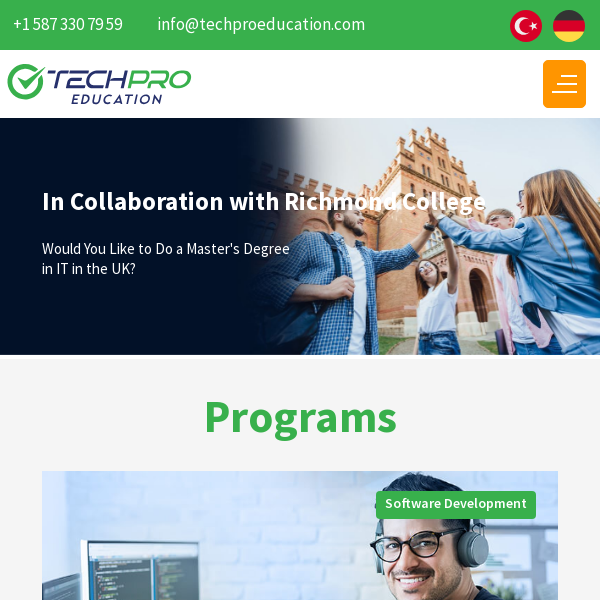

Set viewport to standard size (1280x720)
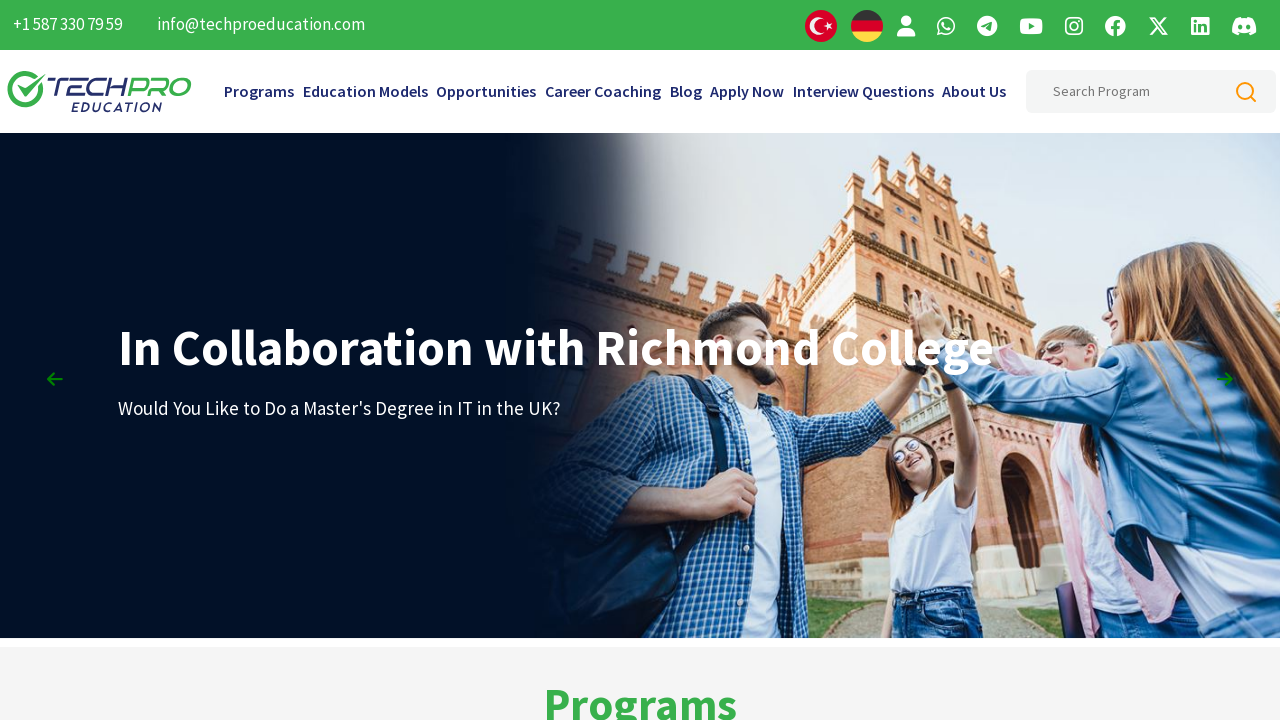

Waited 3 seconds to observe final window state
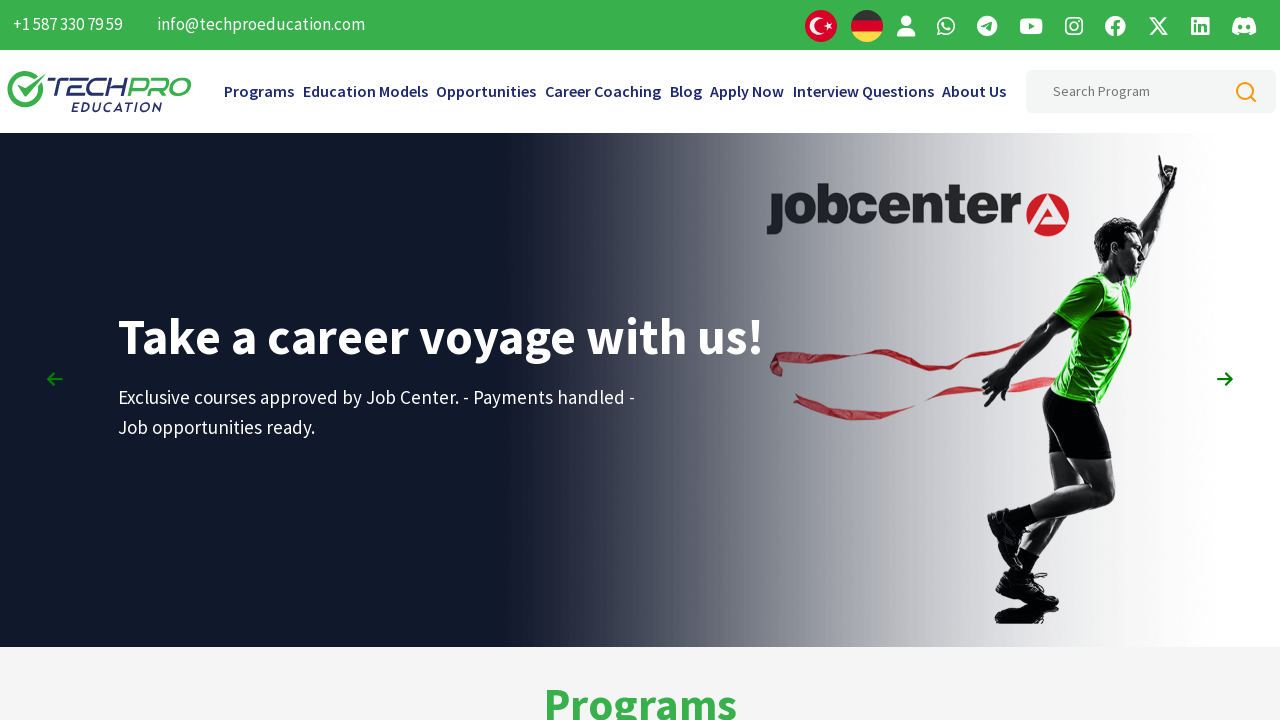

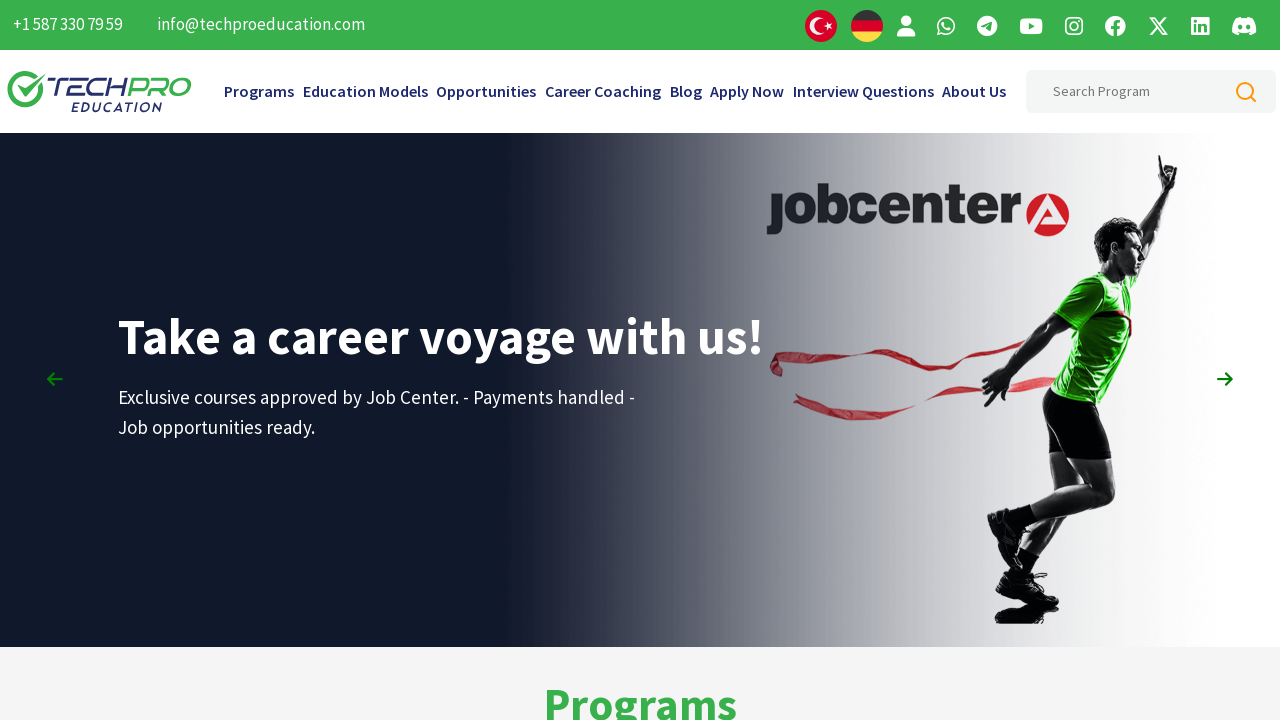